Tests JavaScript prompt dialog by clicking a button, entering text into the prompt, accepting it, and verifying the entered text is displayed

Starting URL: https://automationfc.github.io/basic-form/

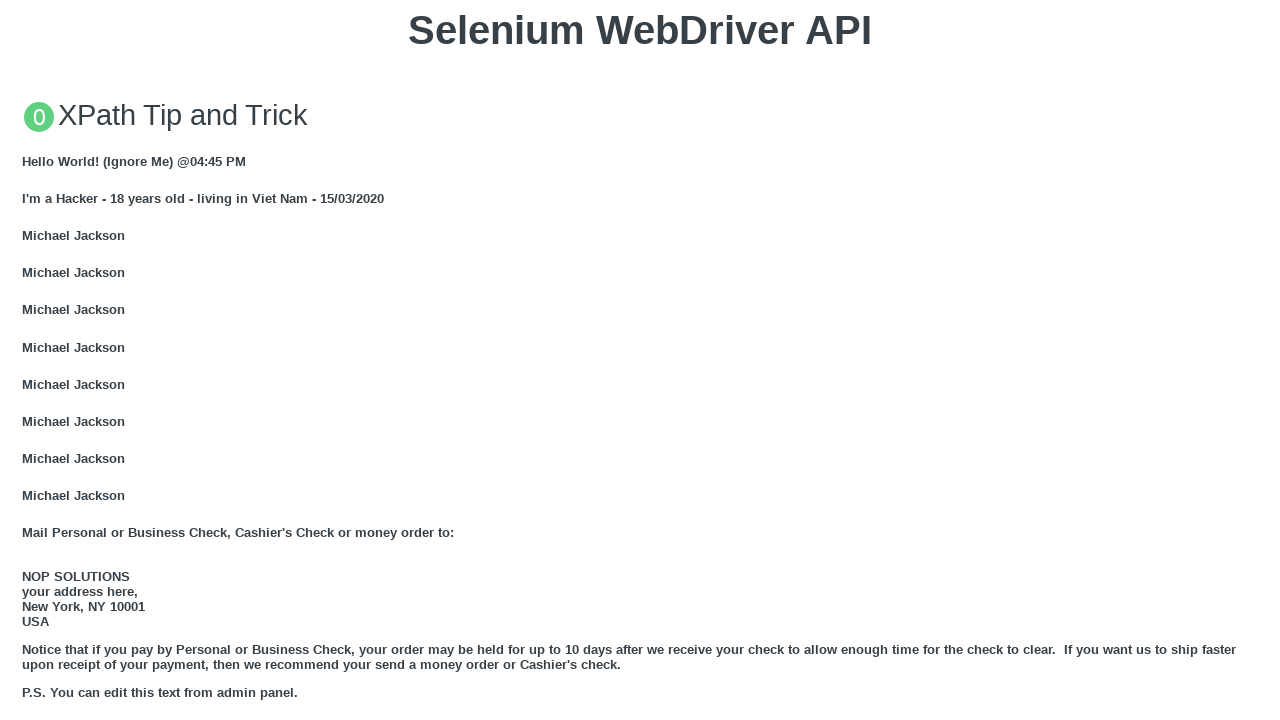

Set up dialog handler to accept prompt with 'Automation FC'
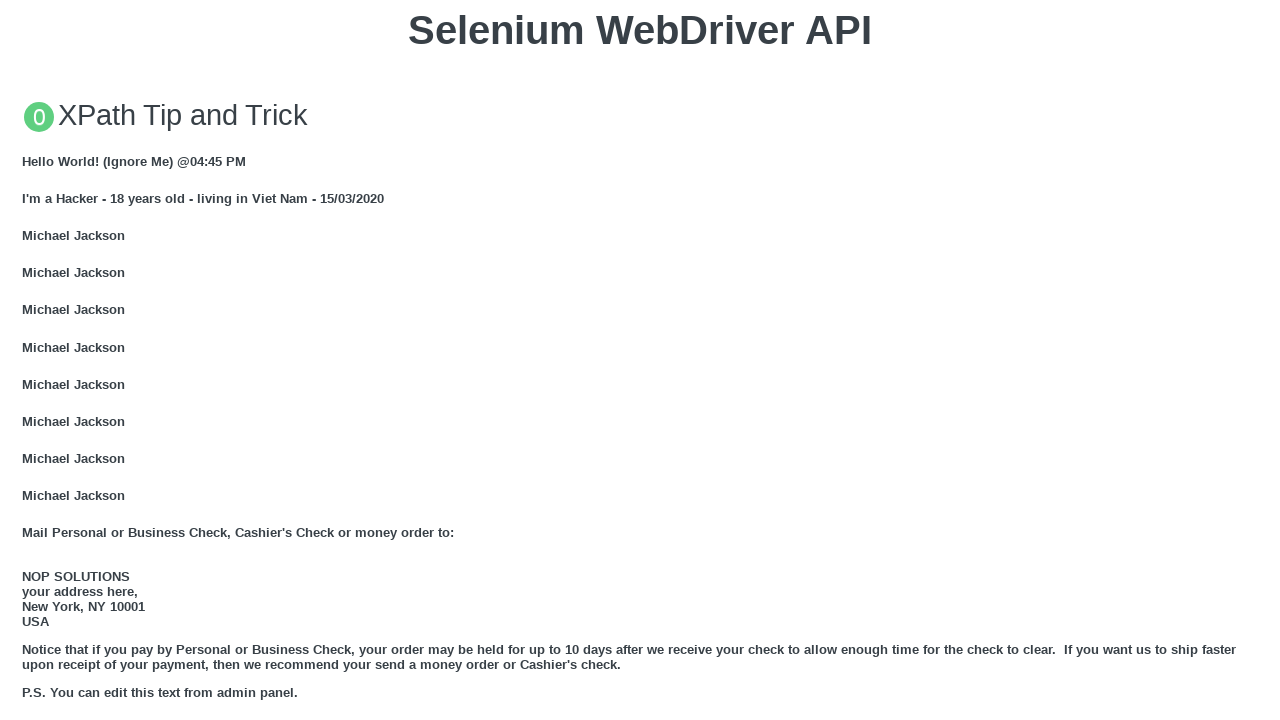

Clicked button to trigger JavaScript prompt dialog at (640, 360) on xpath=//button[text()='Click for JS Prompt']
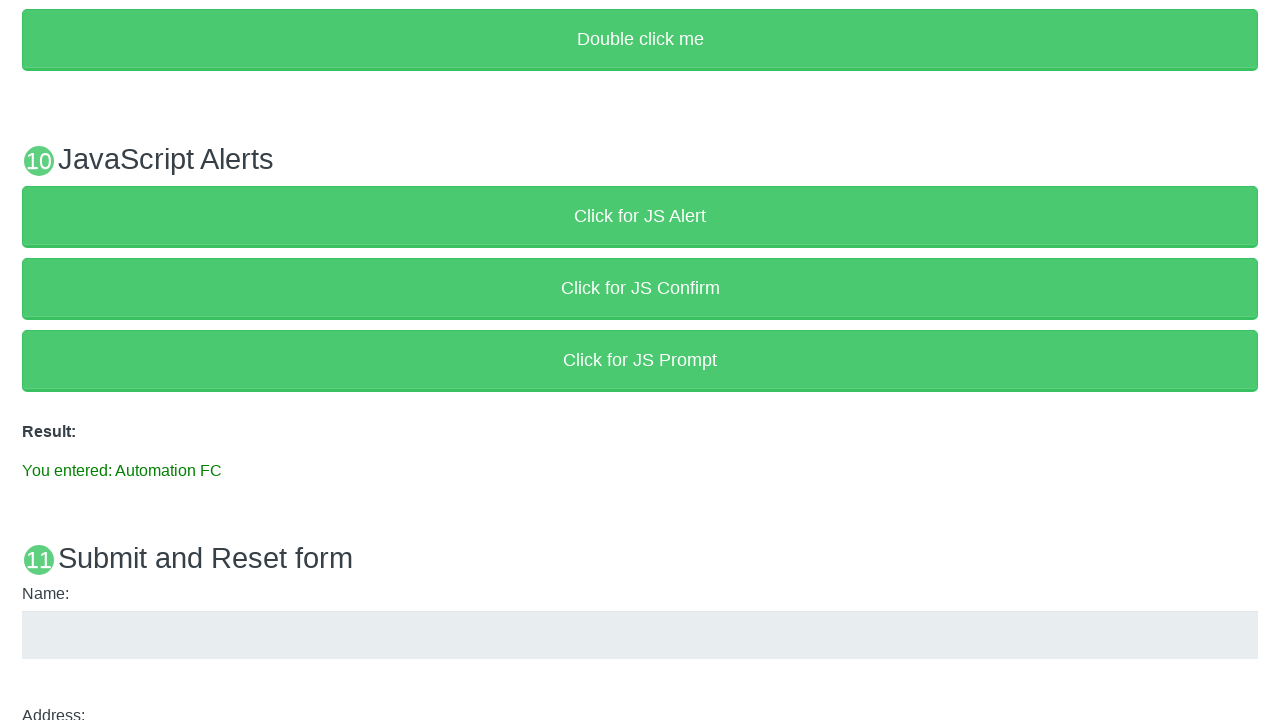

Result text element loaded after prompt was accepted
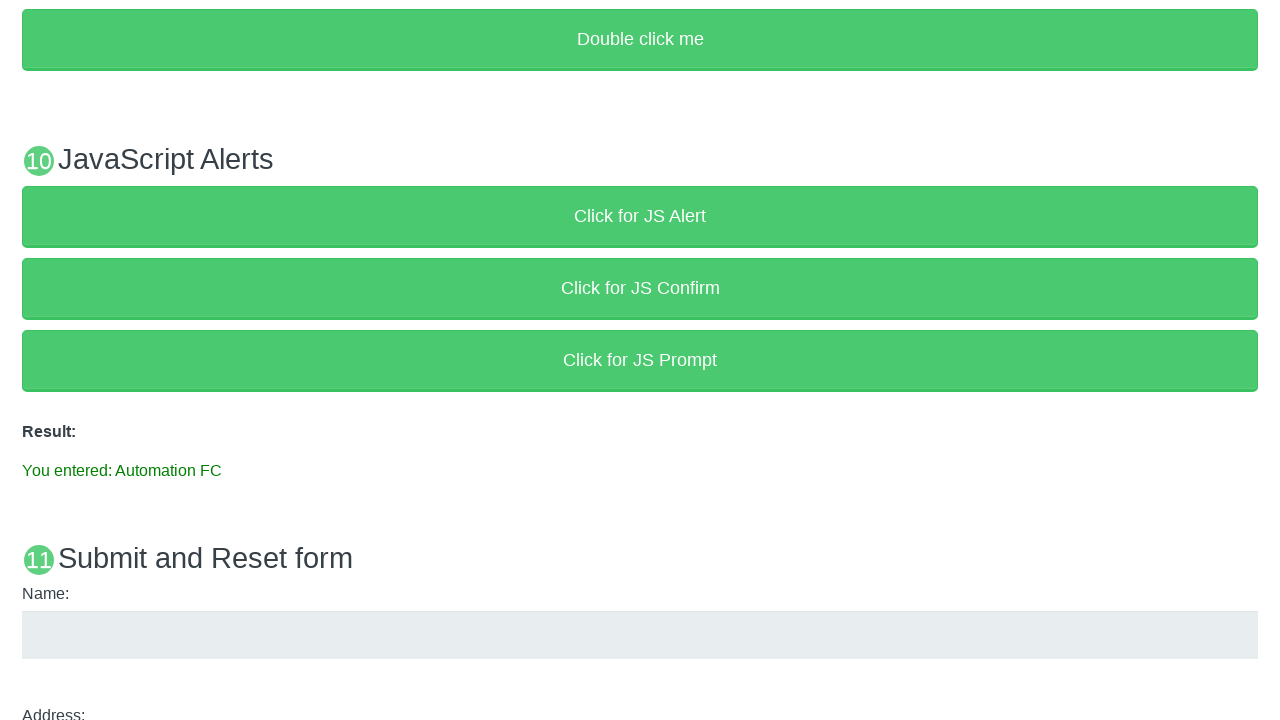

Verified that entered text 'Automation FC' is displayed in result
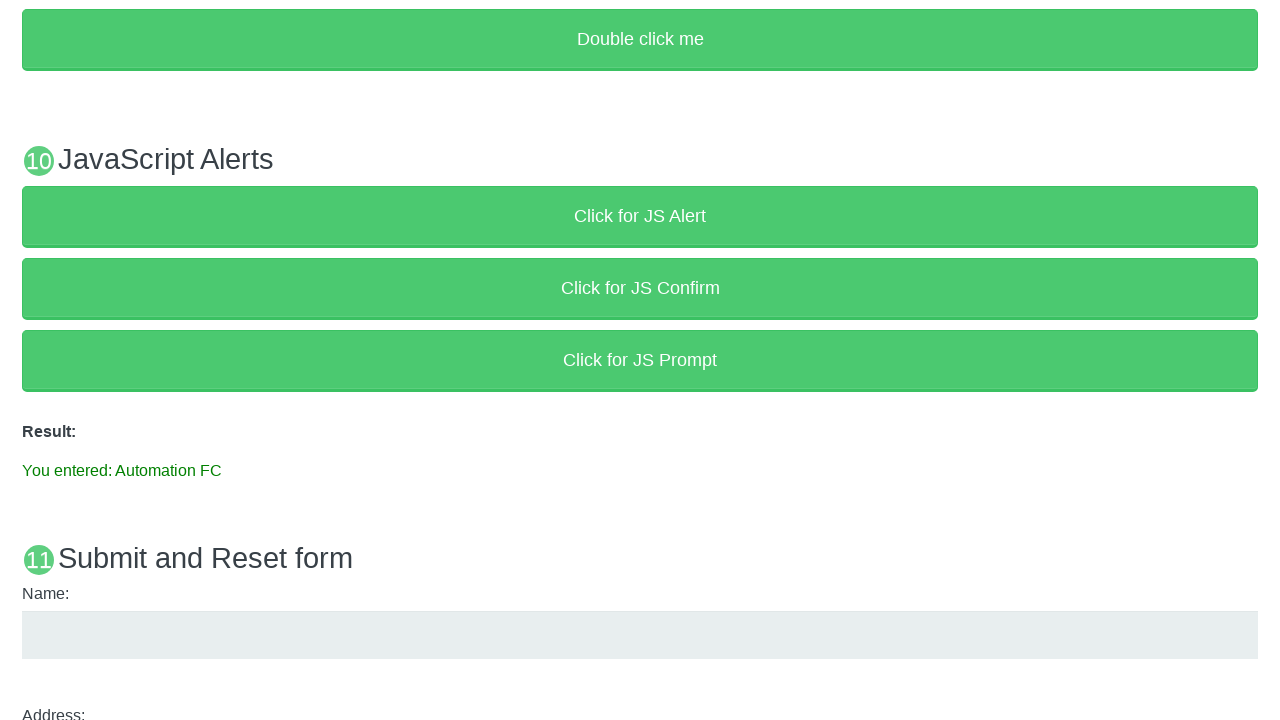

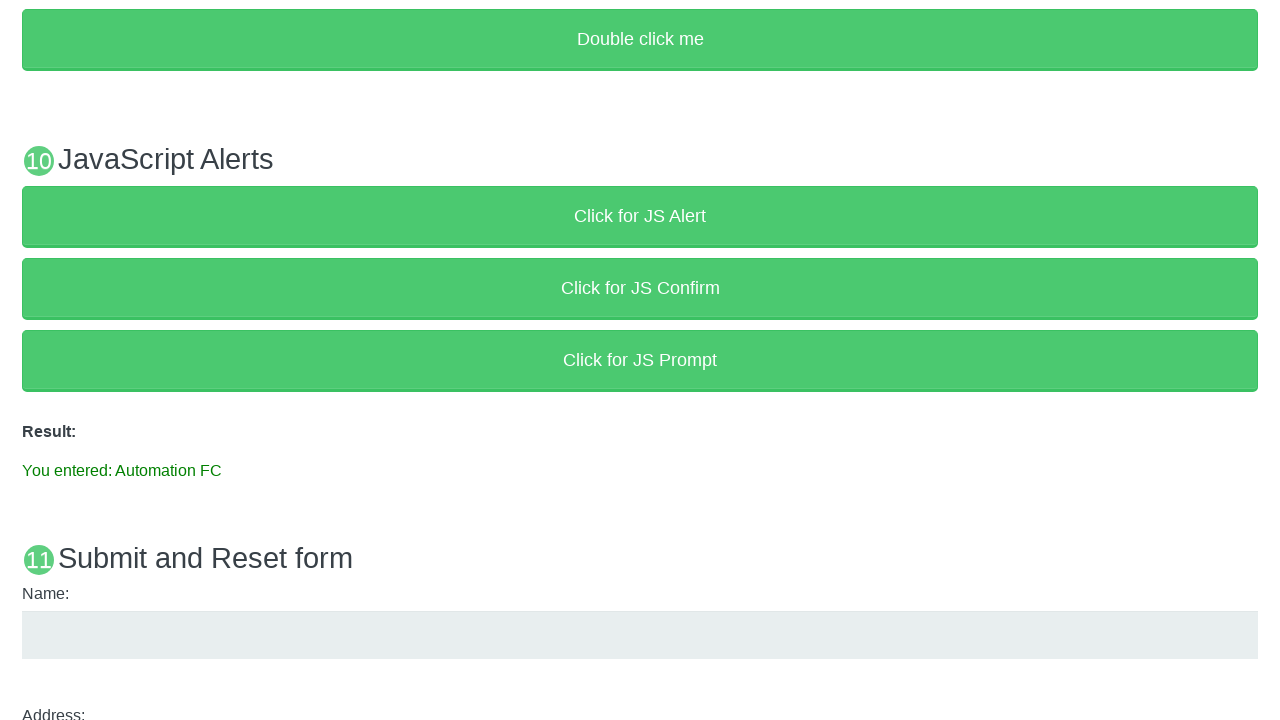